Tests Bootstrap dropdown functionality by clicking the dropdown menu button and selecting the "JavaScript" option from the dropdown list

Starting URL: http://seleniumpractise.blogspot.com/2016/08/bootstrap-dropdown-example-for-selenium.html#

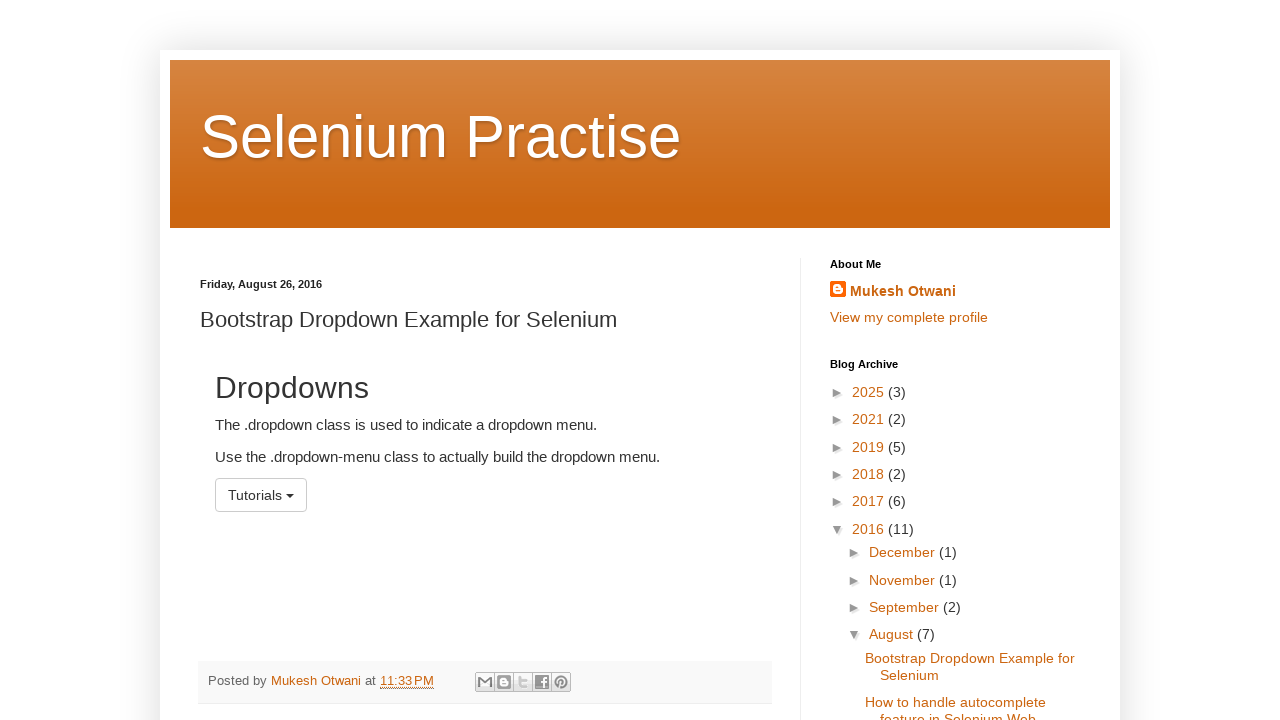

Clicked the dropdown menu button at (261, 495) on button#menu1
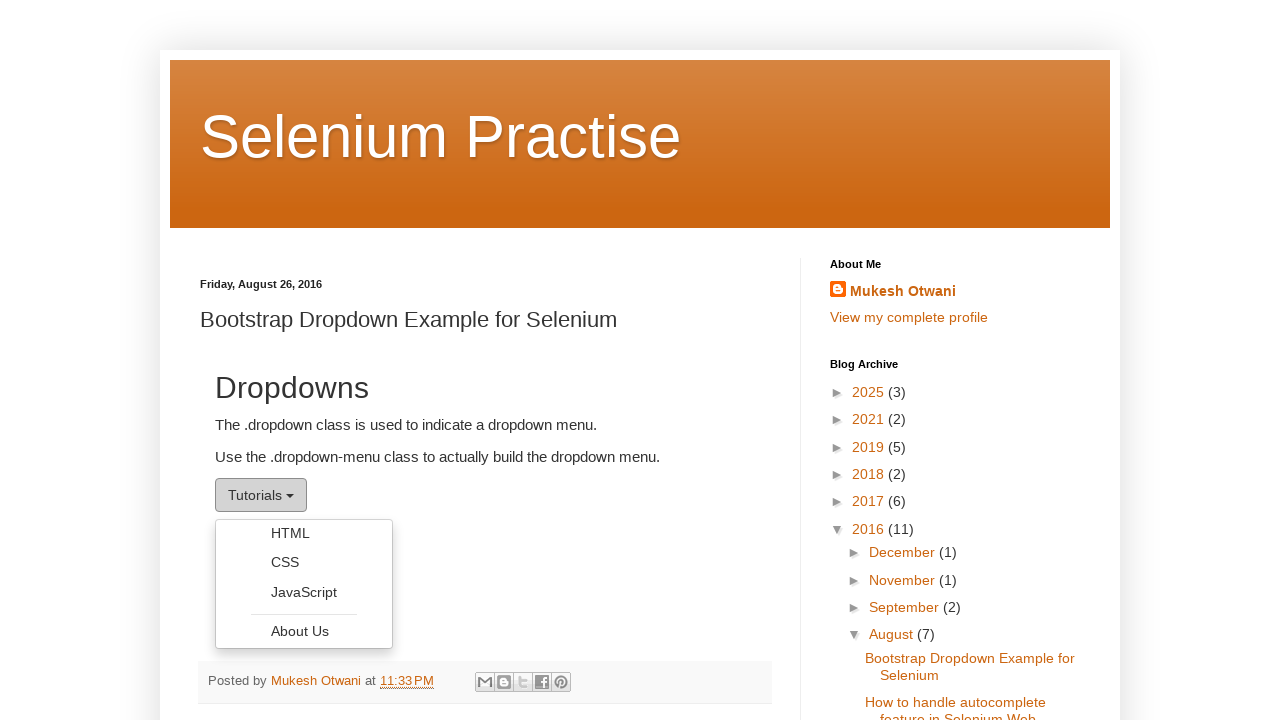

Dropdown menu appeared
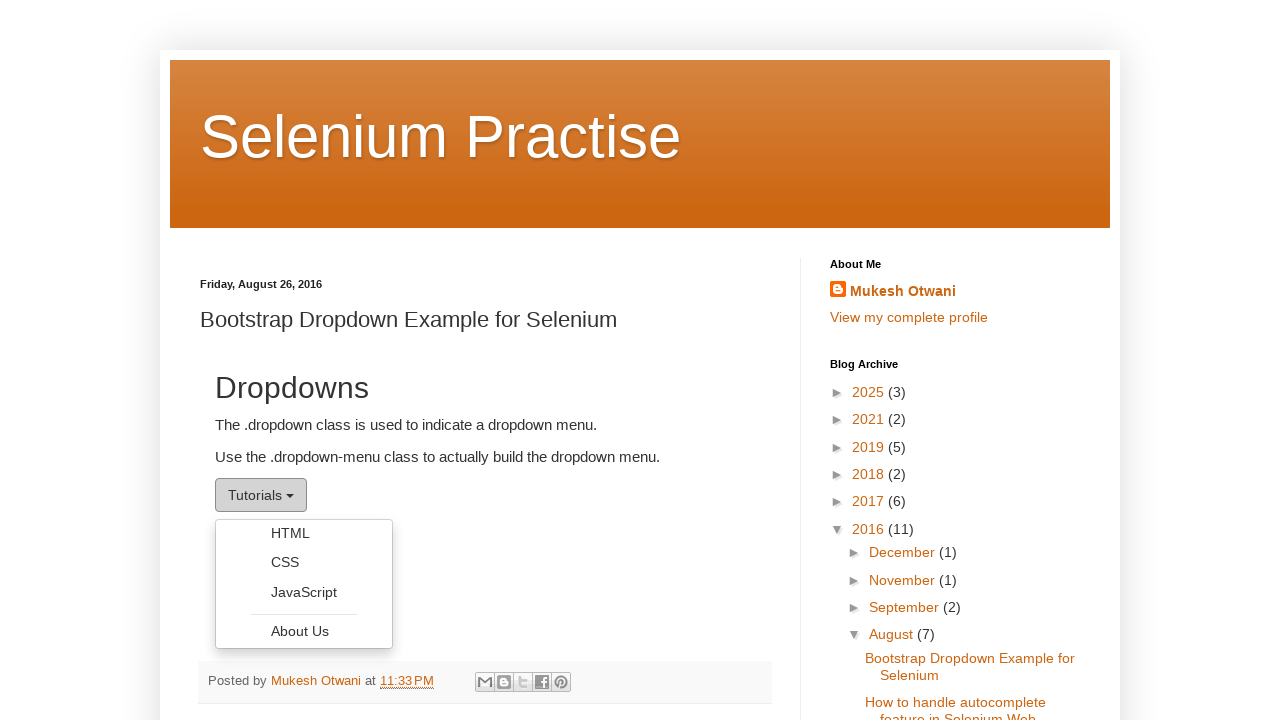

Selected 'JavaScript' option from dropdown menu at (304, 592) on ul.dropdown-menu li a:text('JavaScript')
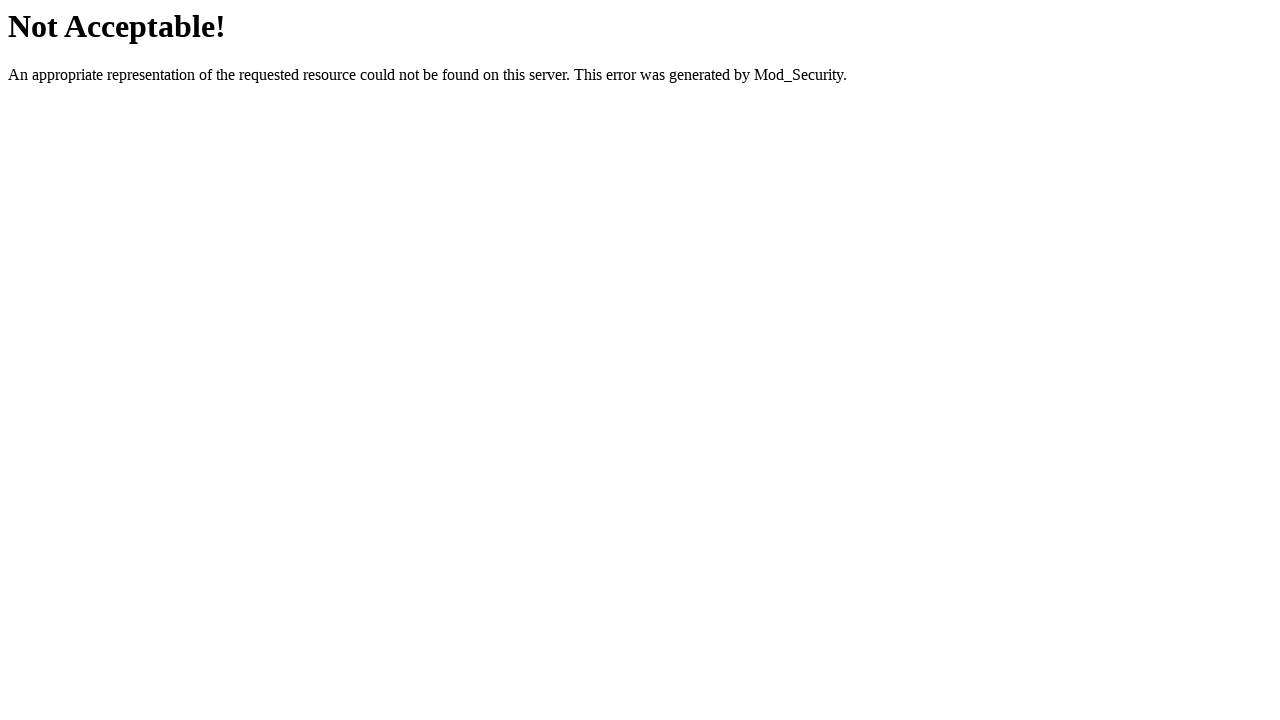

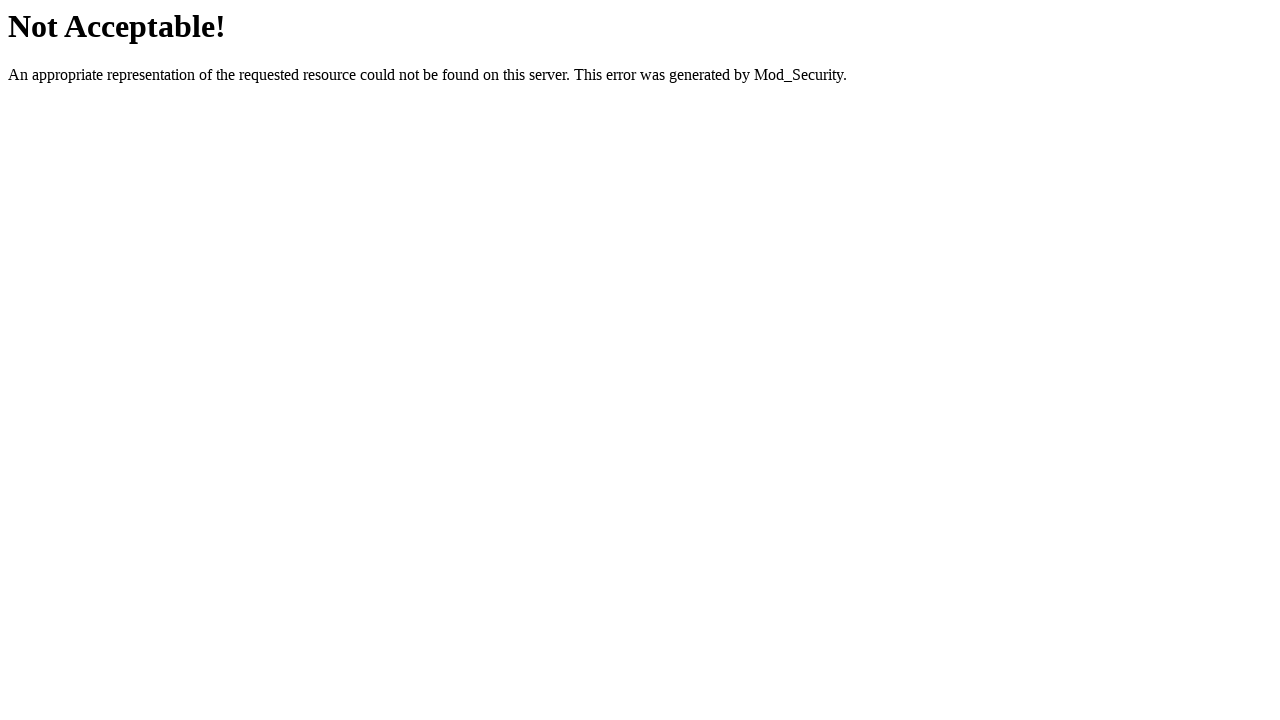